Navigates to the website and clicks on the second navigation menu item

Starting URL: https://aggrandizementsolutions.com/

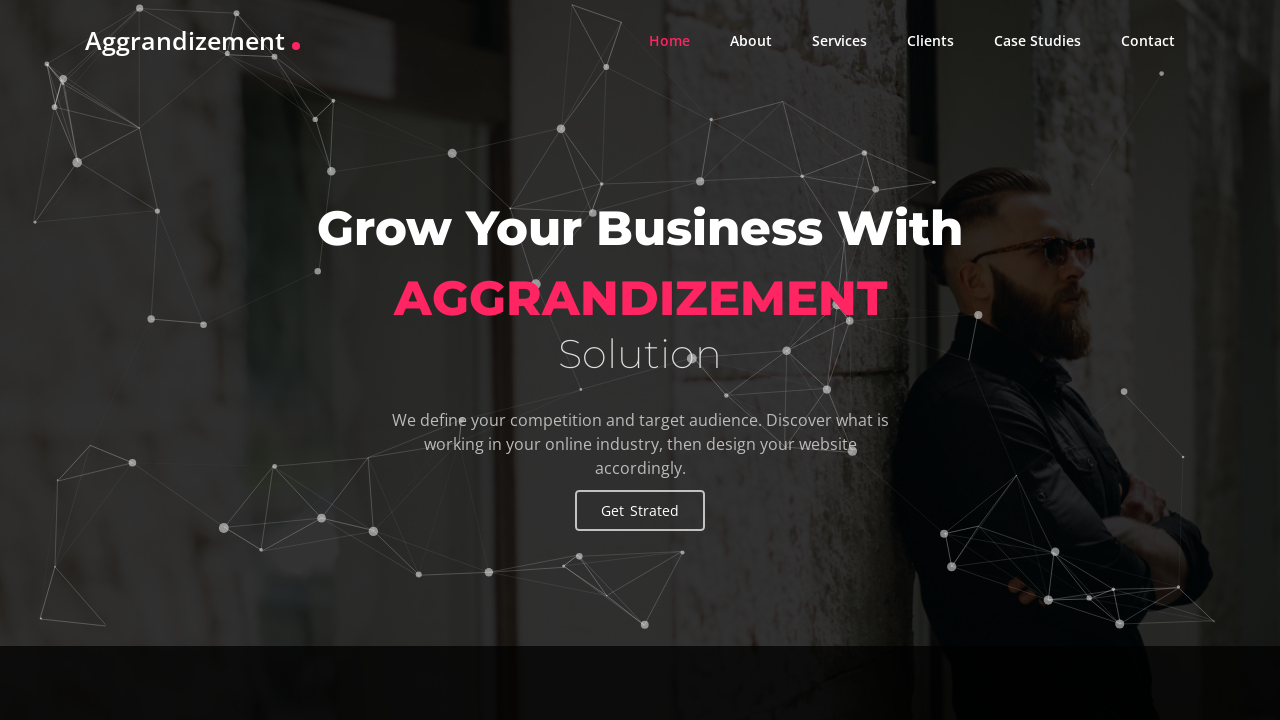

Navigated to https://aggrandizementsolutions.com/
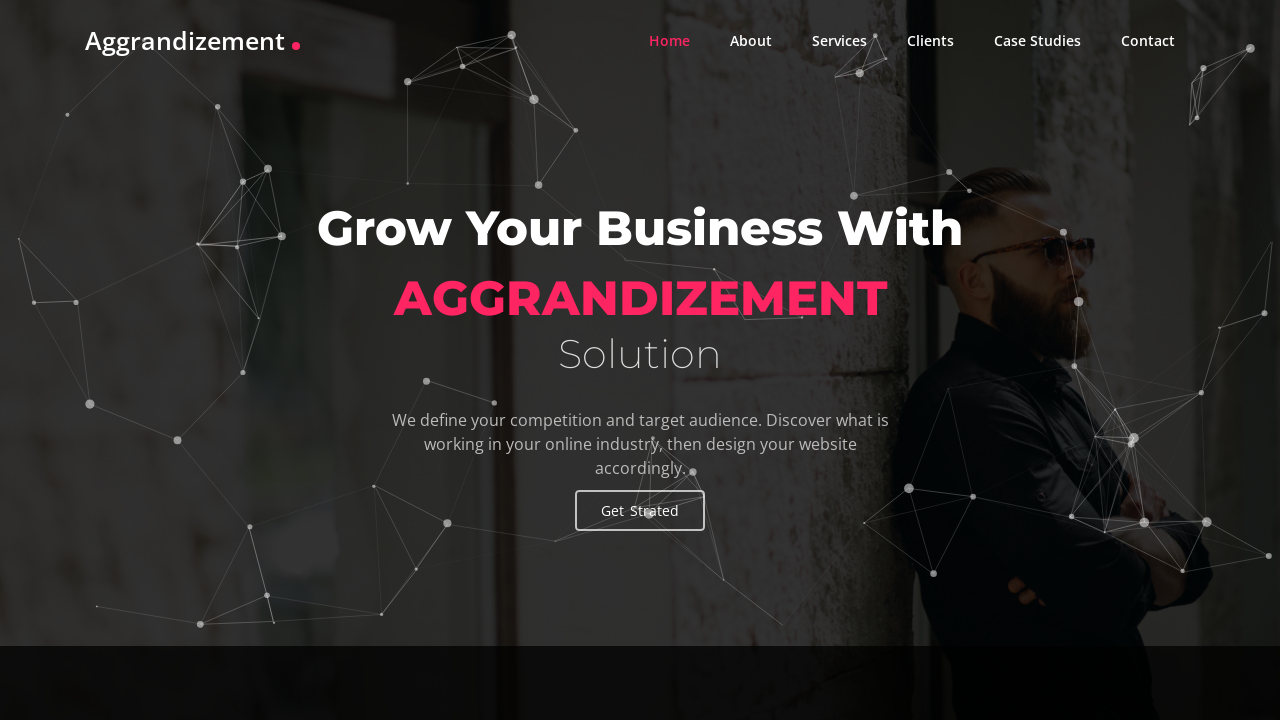

Clicked on the second navigation menu item at (751, 40) on //*[@id="main-navbar"]/ul/li[2]/a
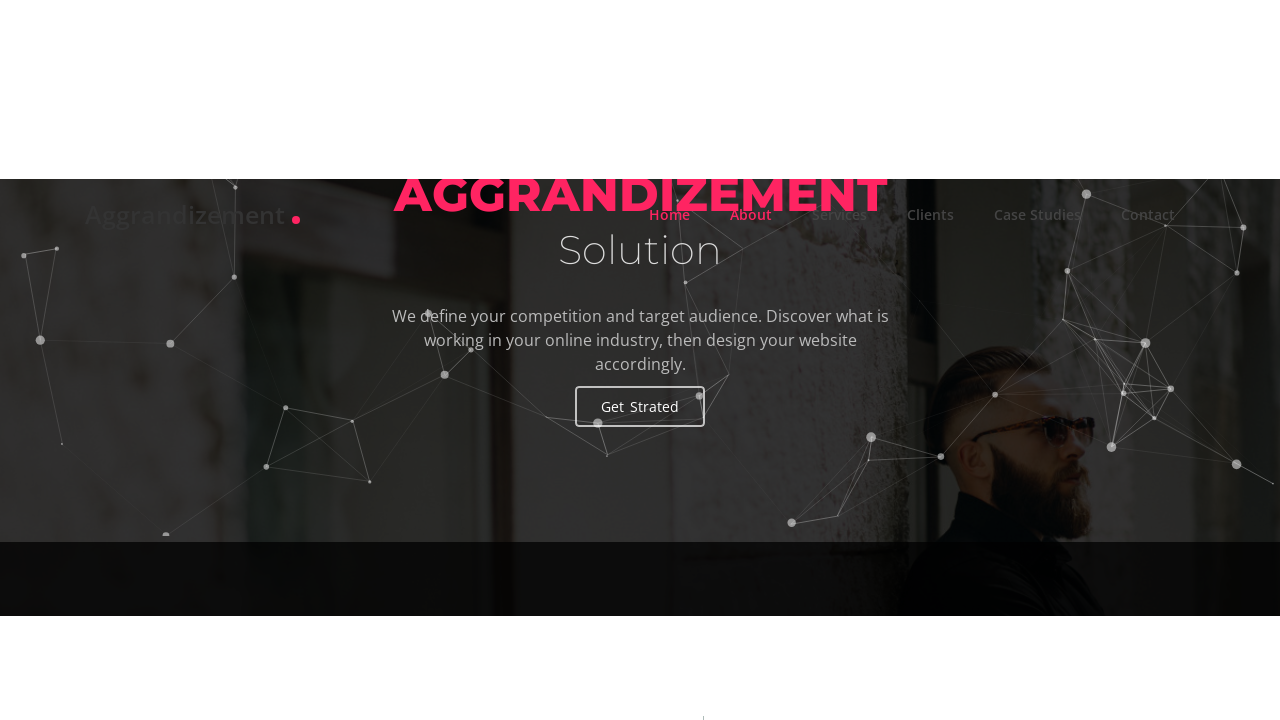

Navigation completed and network idle
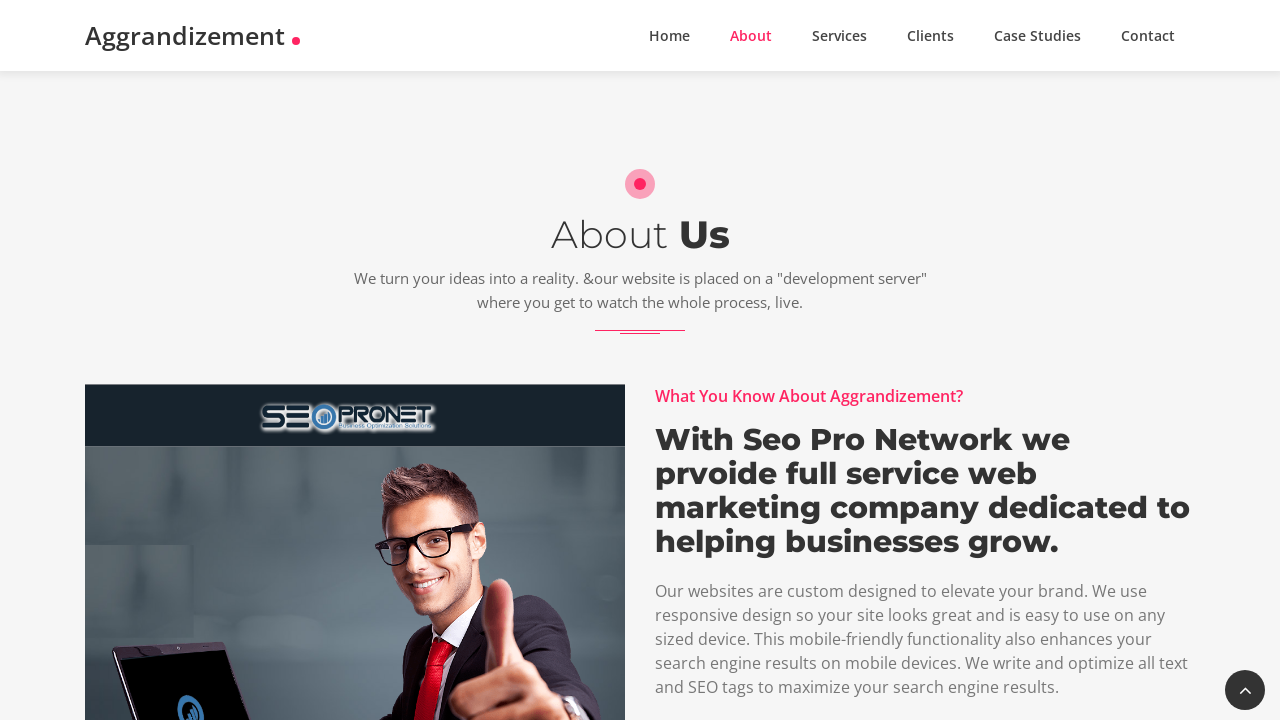

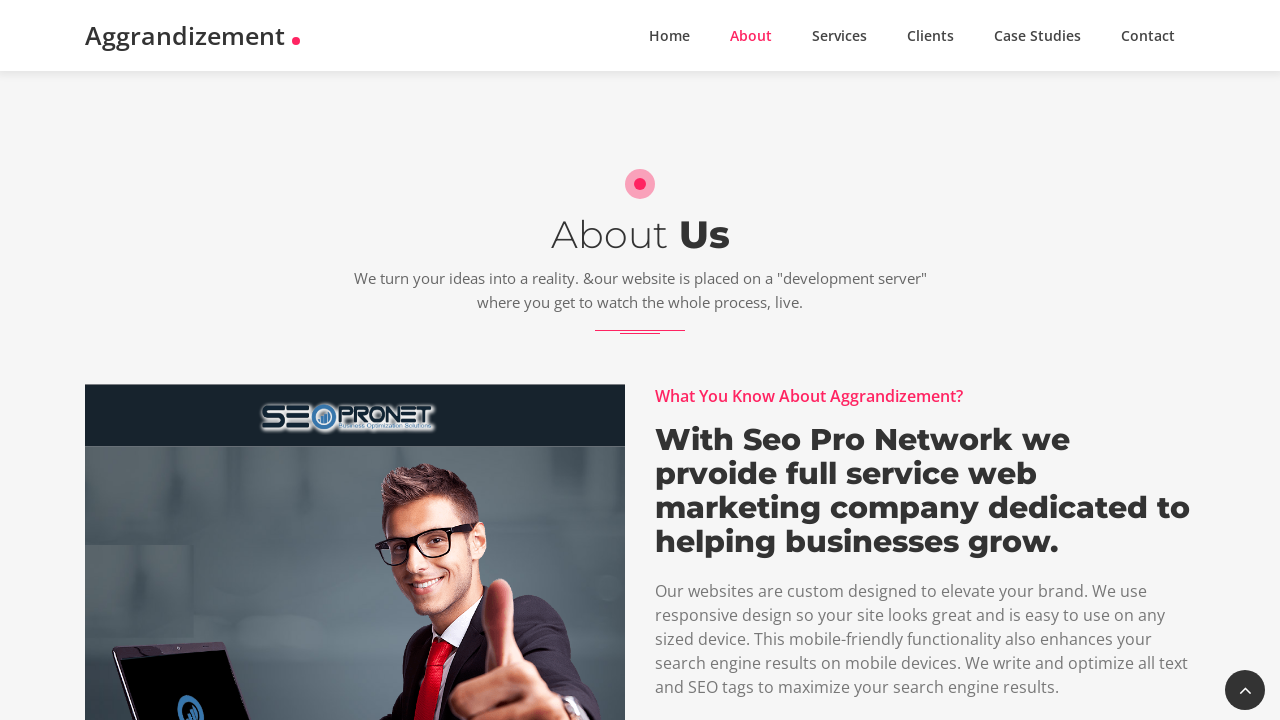